Tests various button interactions on Leafground website including clicking buttons, getting position, size, and CSS properties

Starting URL: https://www.leafground.com/

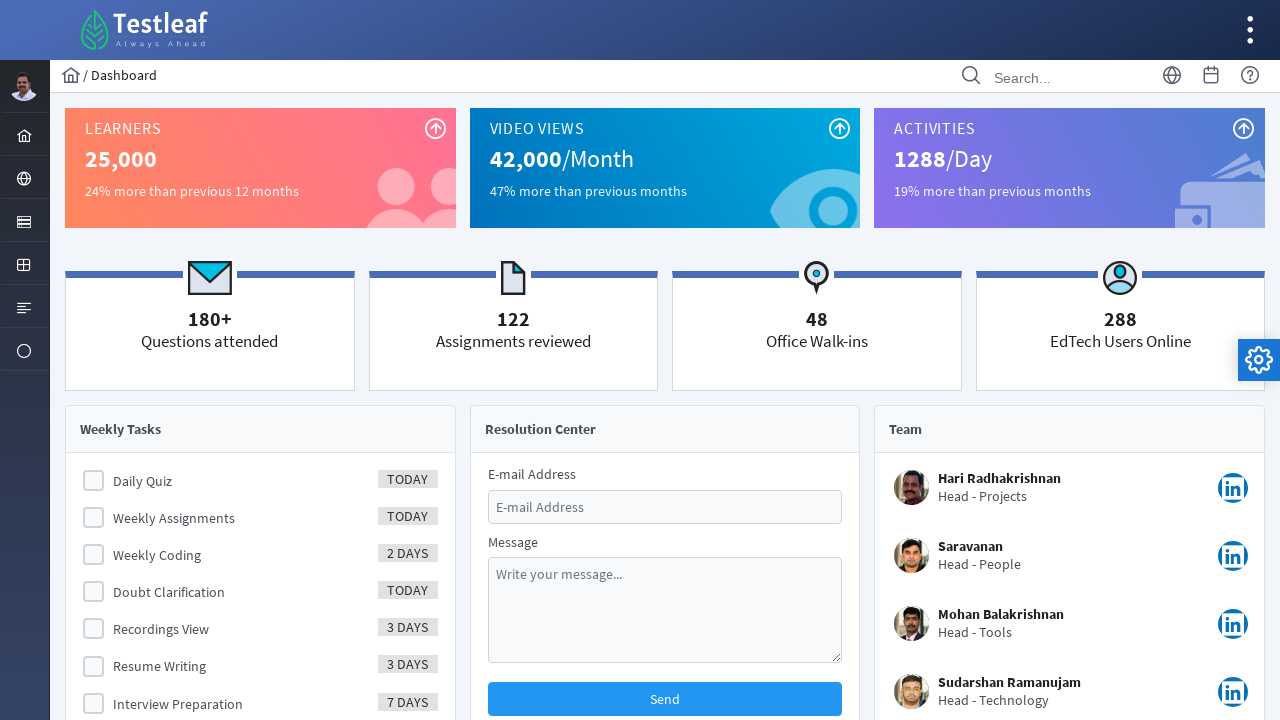

Clicked on the menu element at (24, 220) on #menuform\:j_idt40
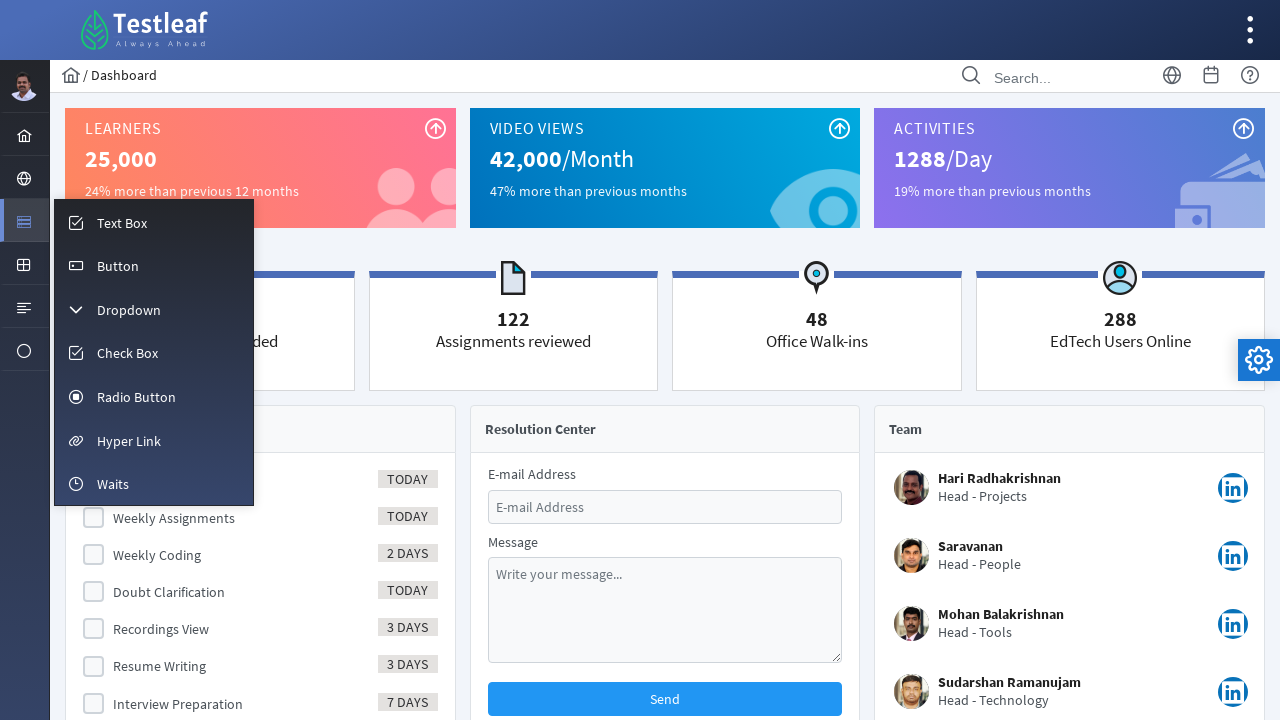

Clicked on button menu item at (118, 266) on xpath=//*[@id="menuform:m_button"]/a/span
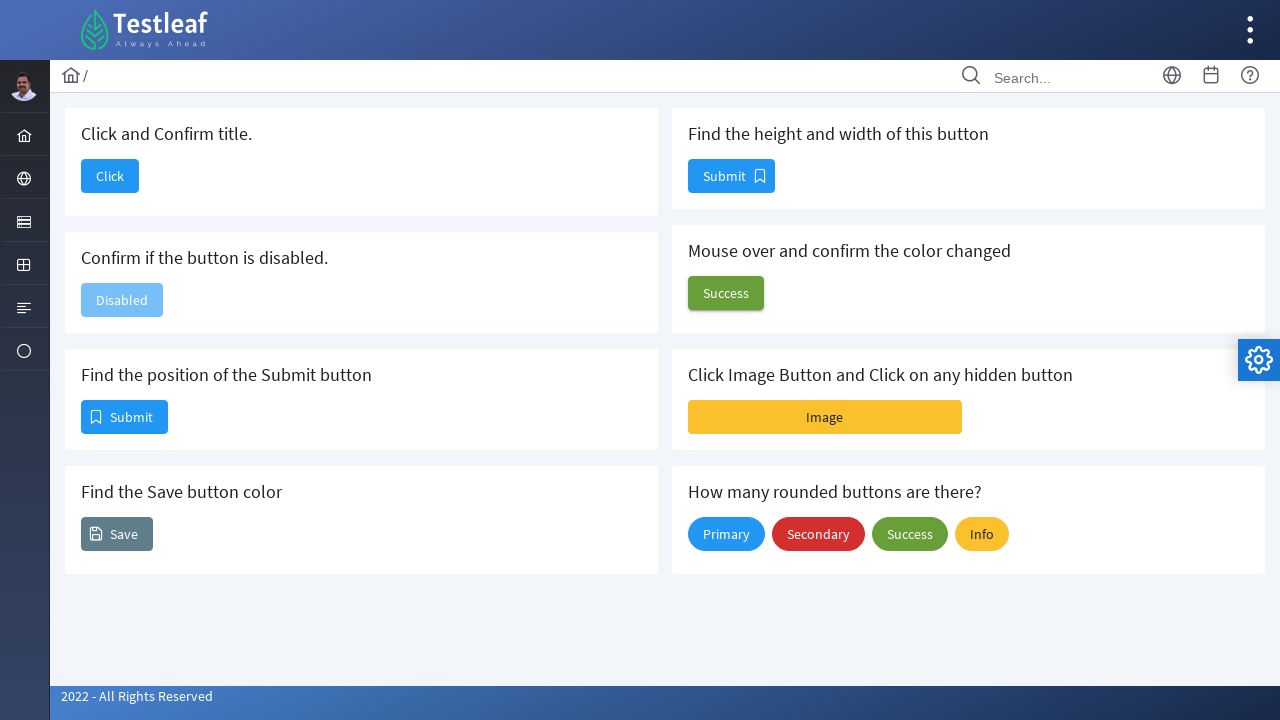

Waited for page to load
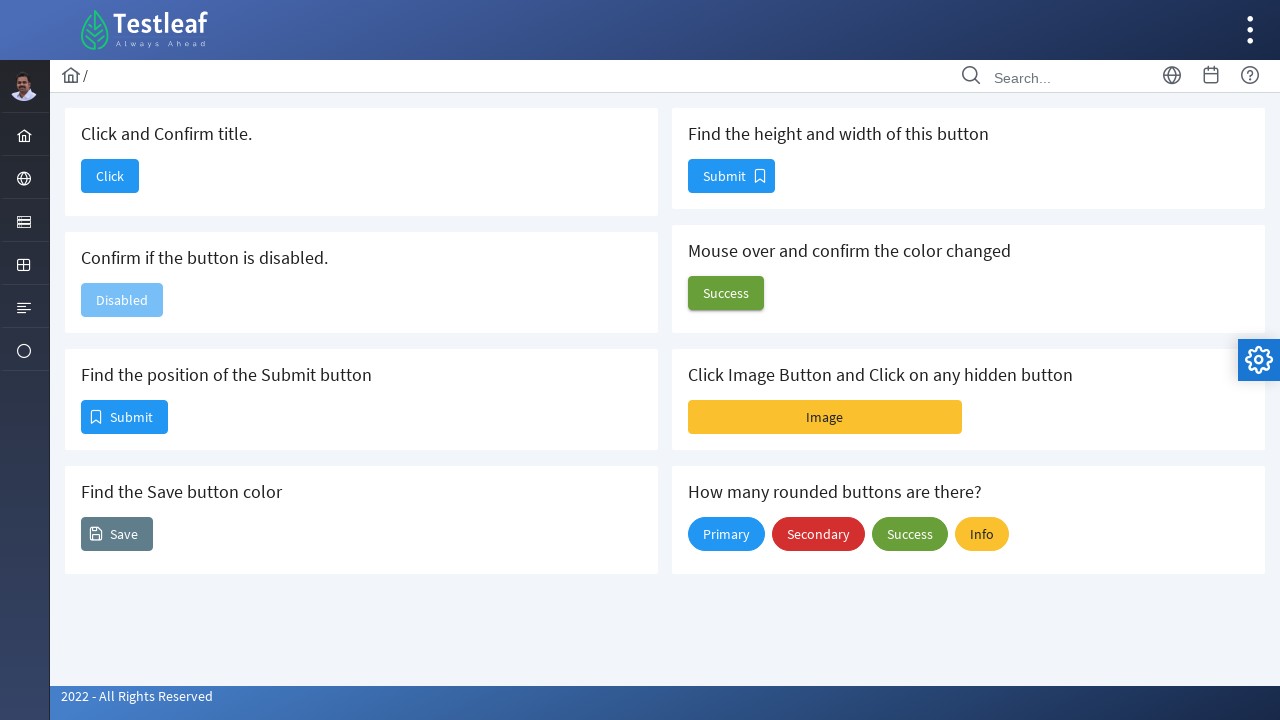

Clicked the first button at (110, 176) on xpath=//*[@id="j_idt88:j_idt90"]/span
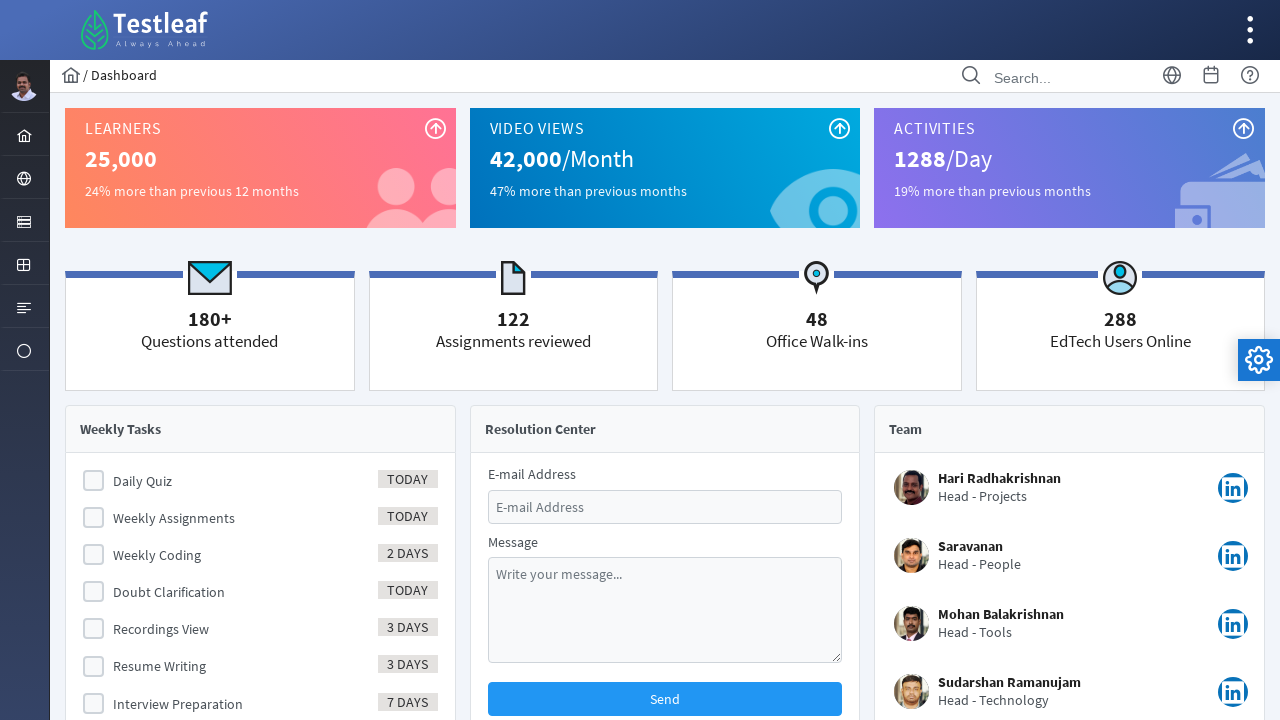

Retrieved page title: Dashboard
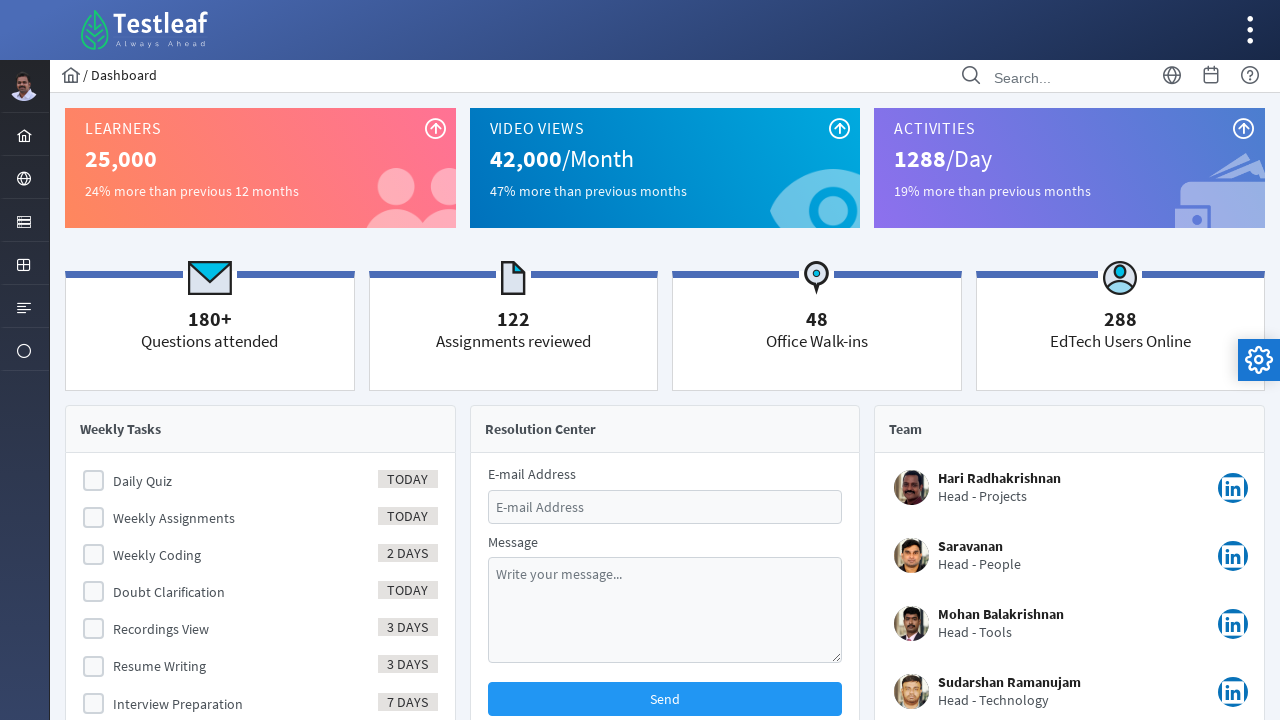

Clicked on the menu element again at (24, 220) on #menuform\:j_idt40
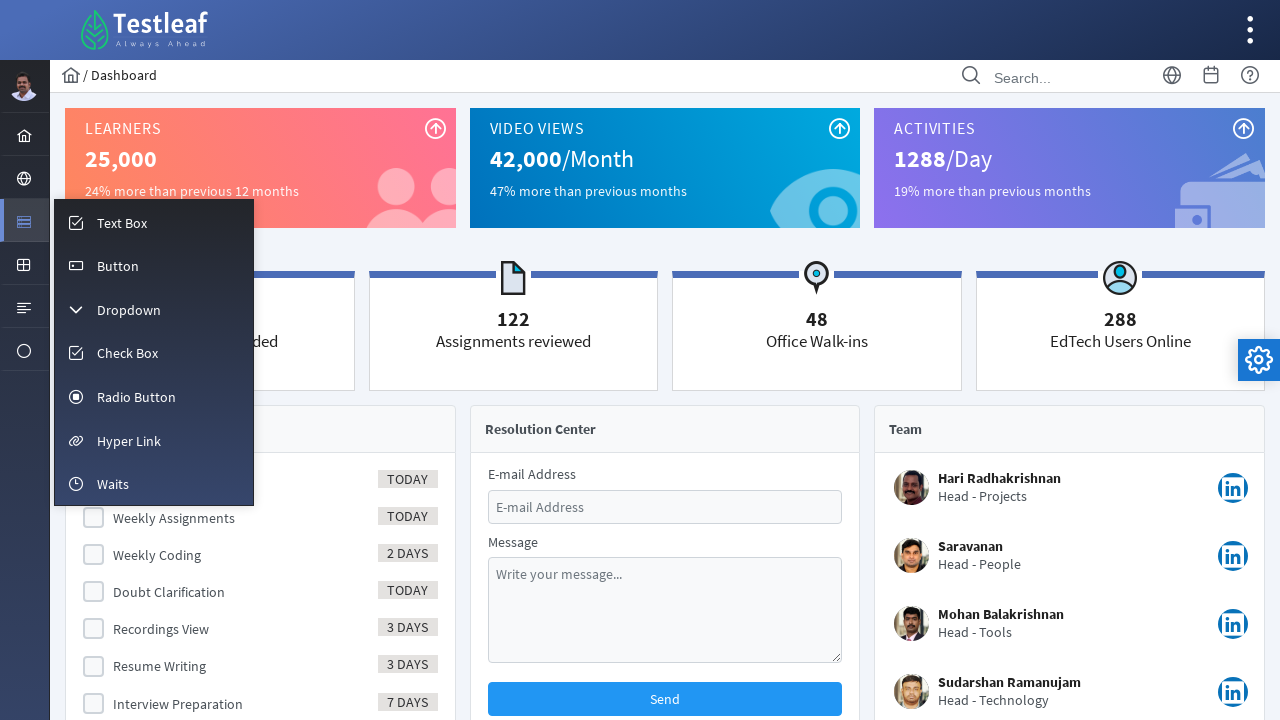

Clicked on button menu item again at (118, 266) on xpath=//*[@id="menuform:m_button"]/a/span
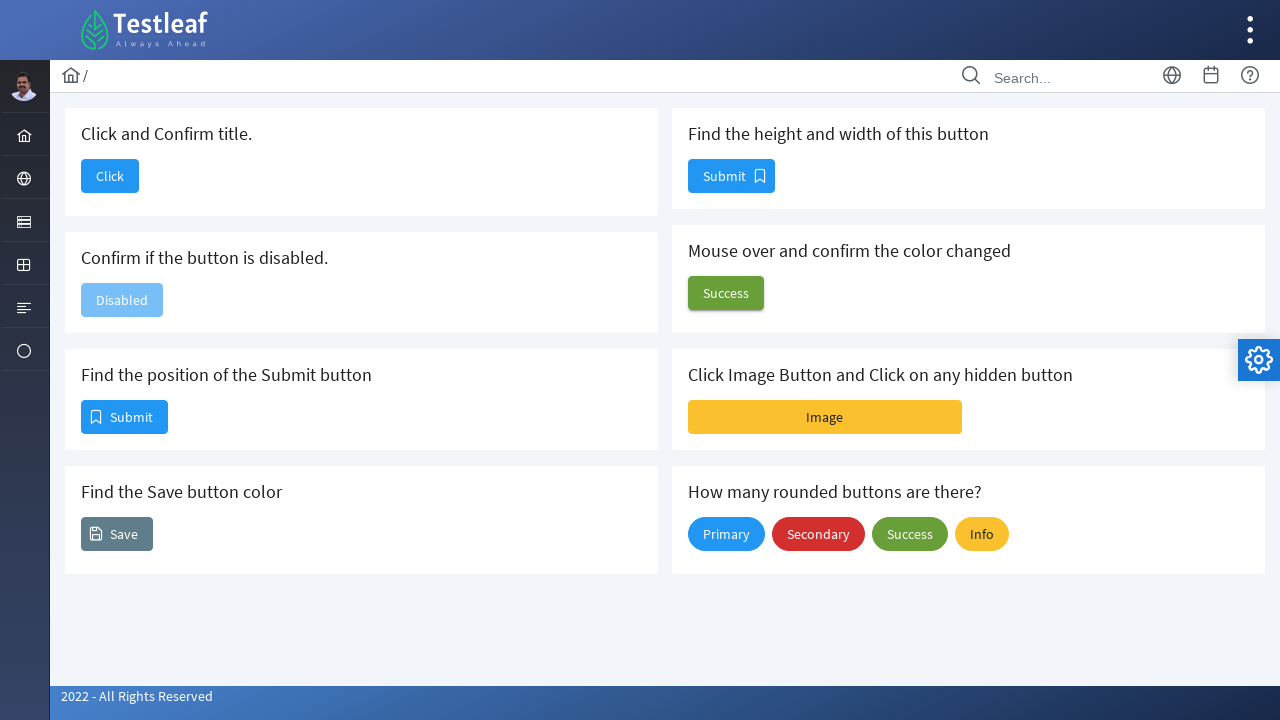

Located the position button
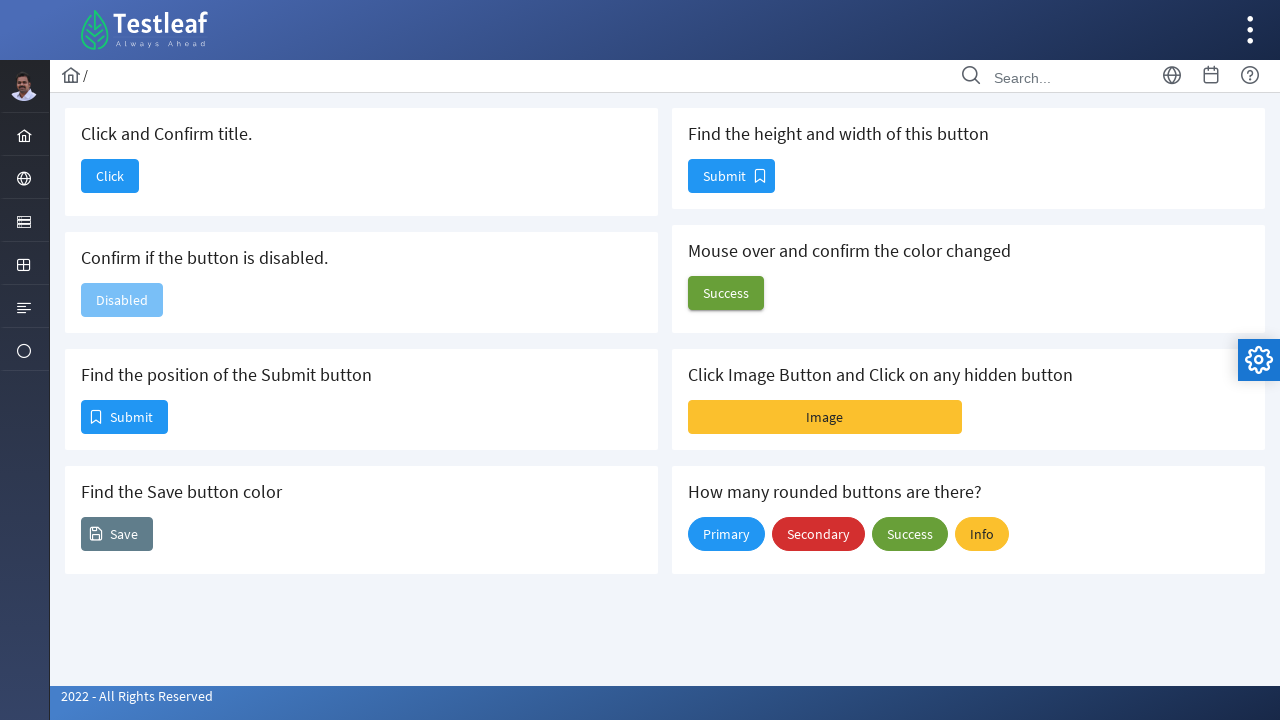

Retrieved bounding box of position button
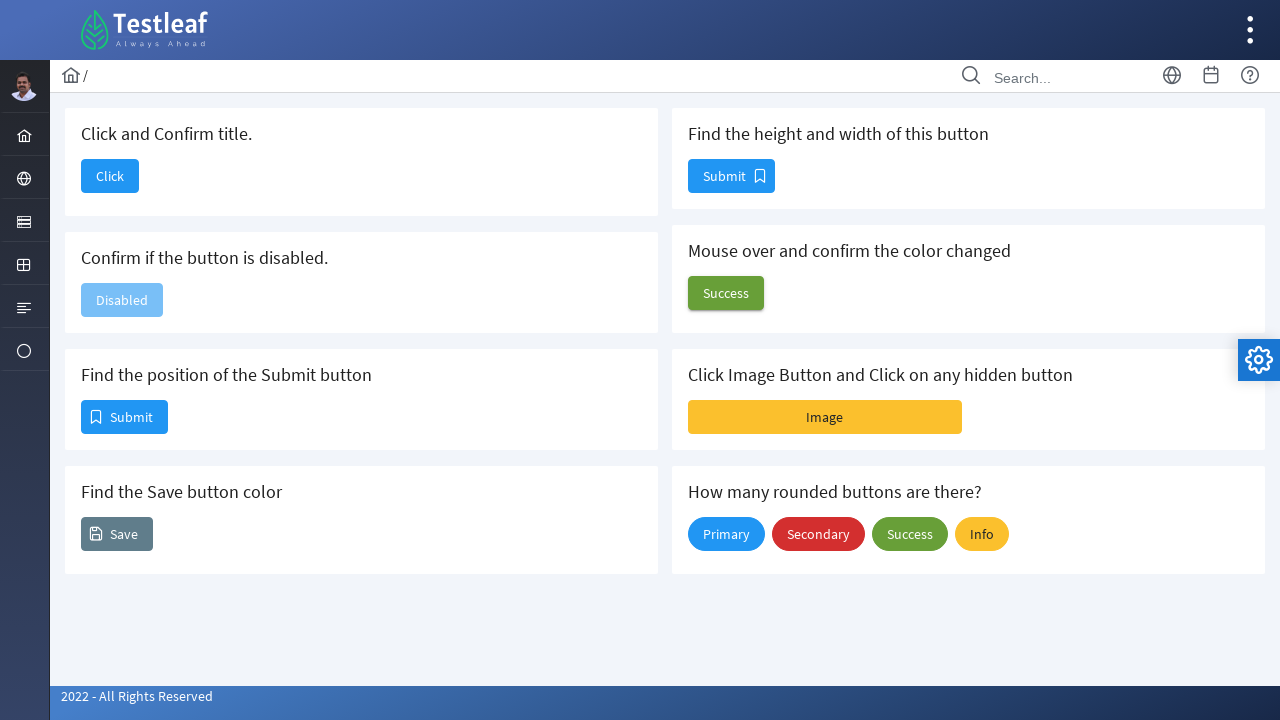

Located the size button
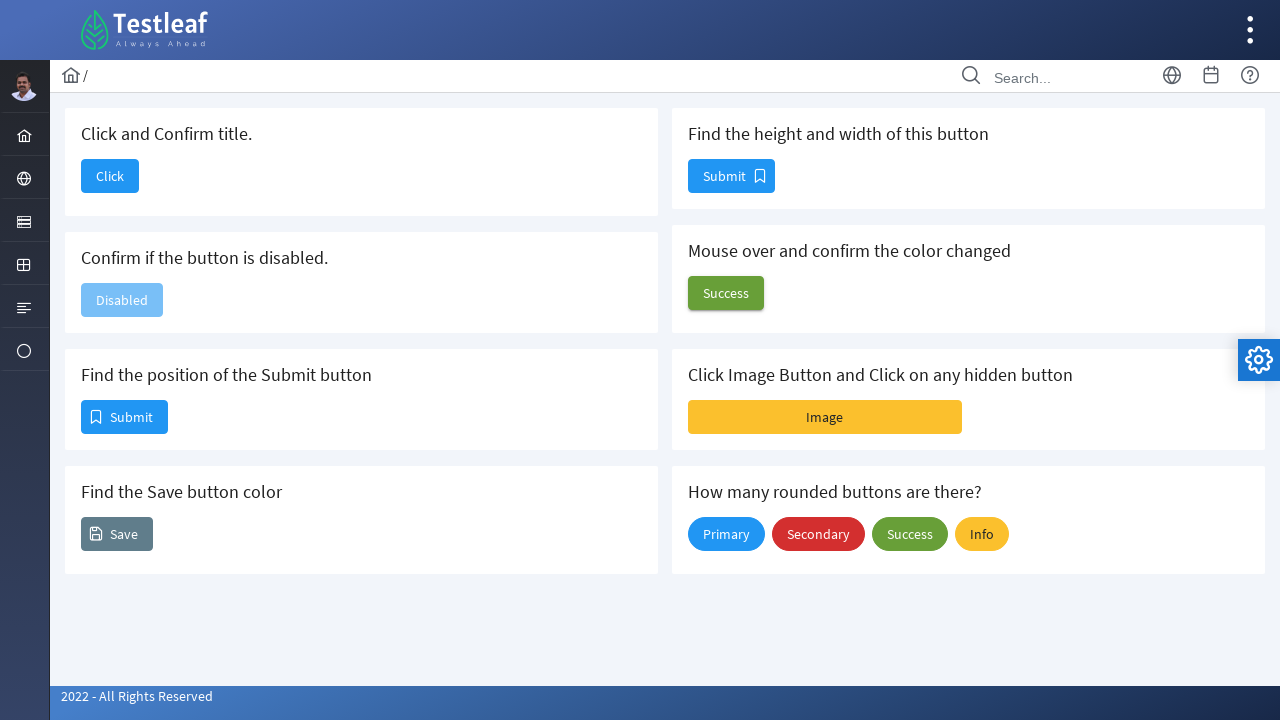

Retrieved bounding box of size button
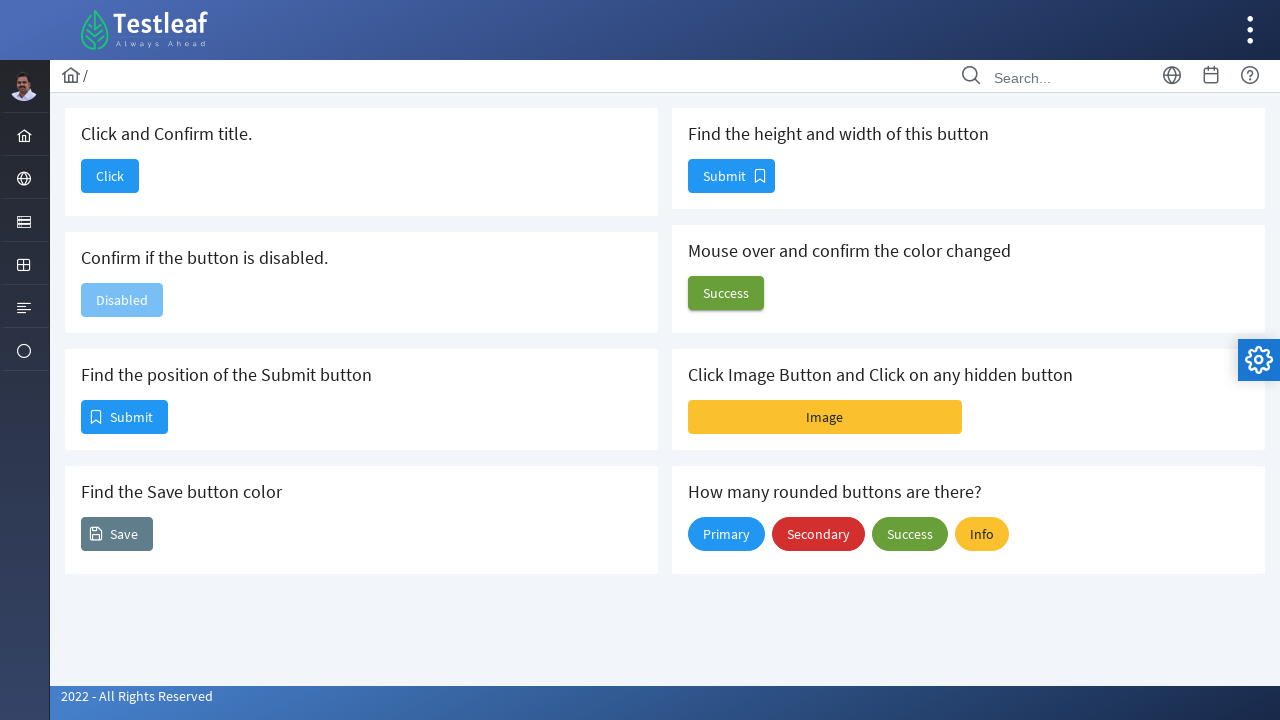

Located the color button
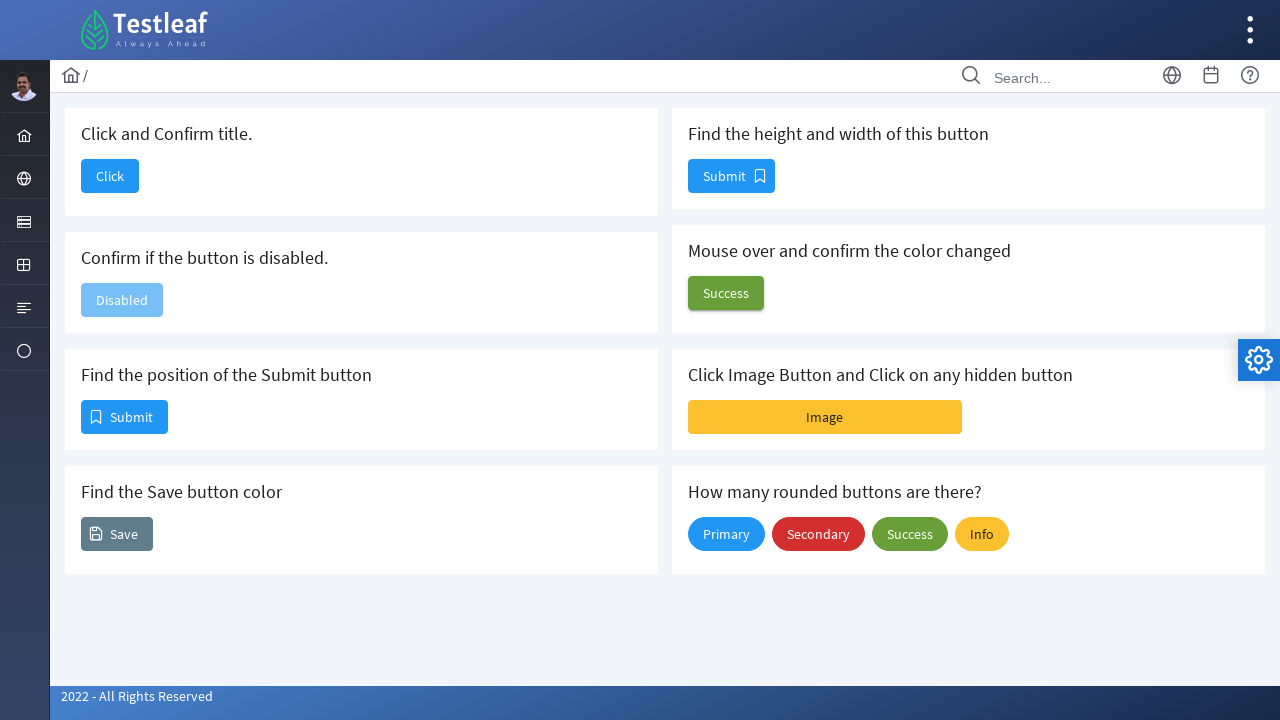

Retrieved CSS background color: rgba(0, 0, 0, 0)
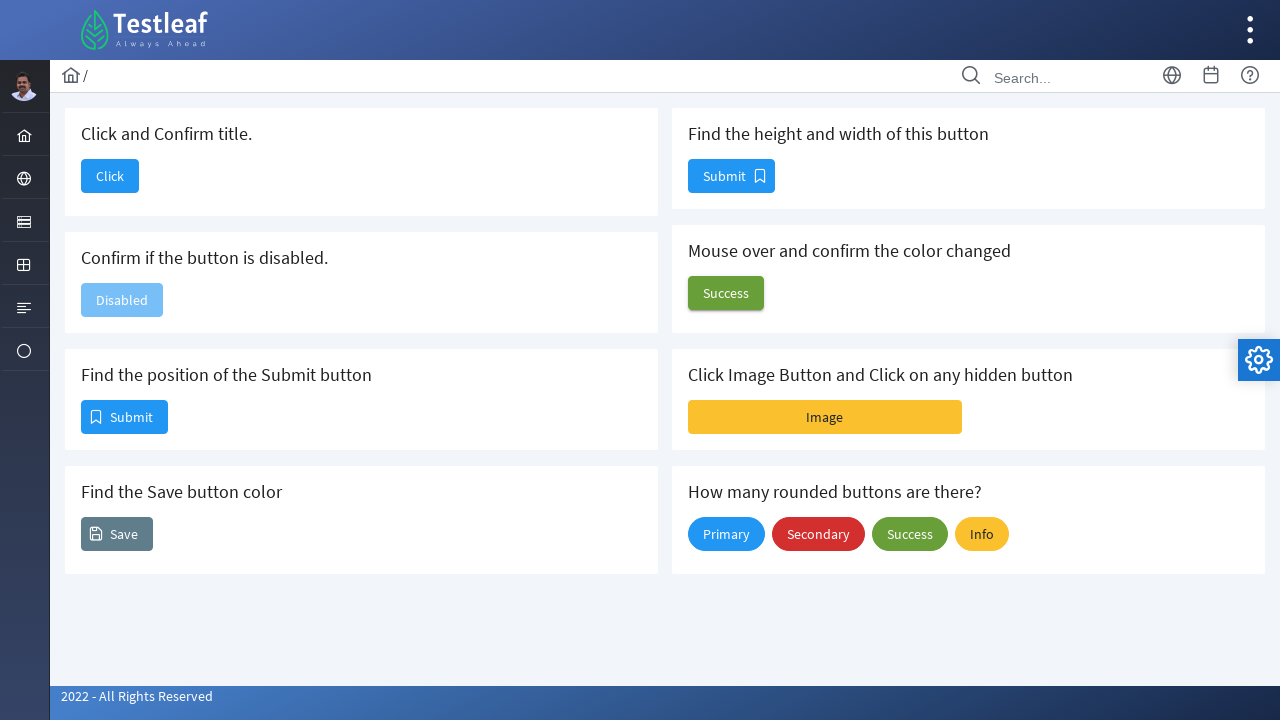

Clicked on image button at (825, 417) on xpath=//*[@id="j_idt88:j_idt102:imageBtn"]/span
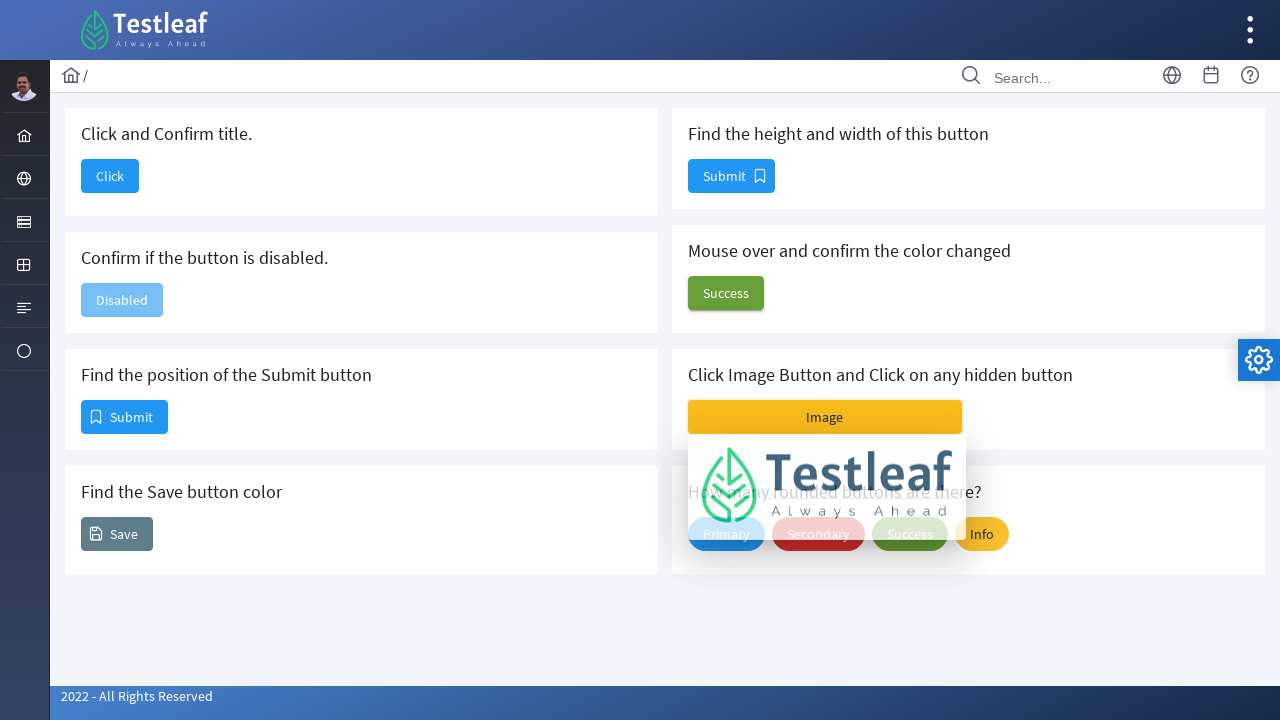

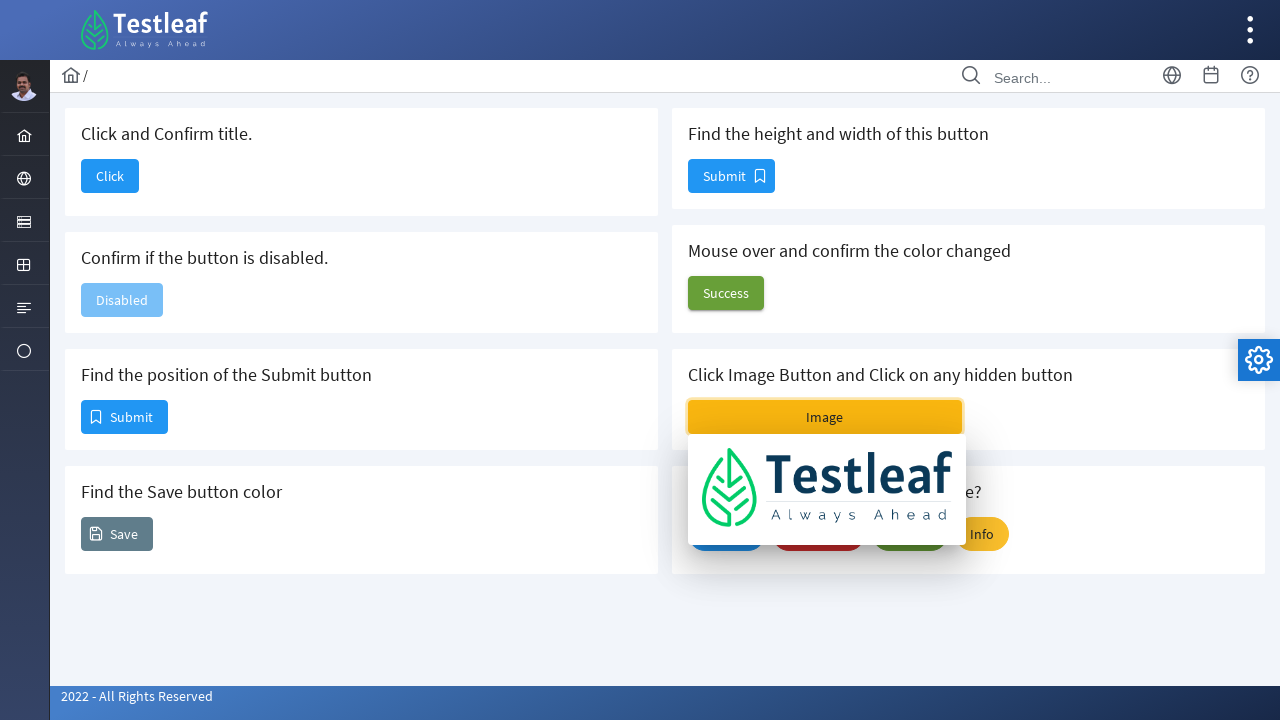